Tests dropdown selection functionality including currency dropdown and passenger count selection on a travel booking form

Starting URL: https://rahulshettyacademy.com/dropdownsPractise/

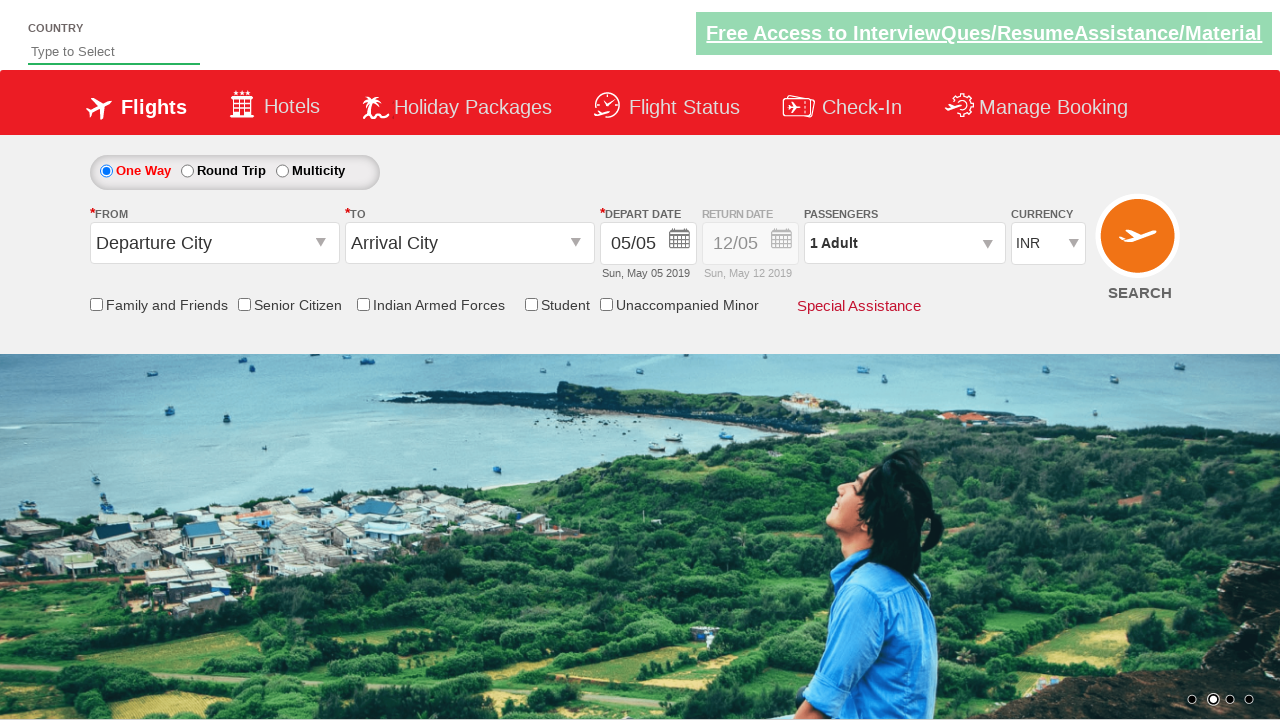

Selected INR from currency dropdown on #ctl00_mainContent_DropDownListCurrency
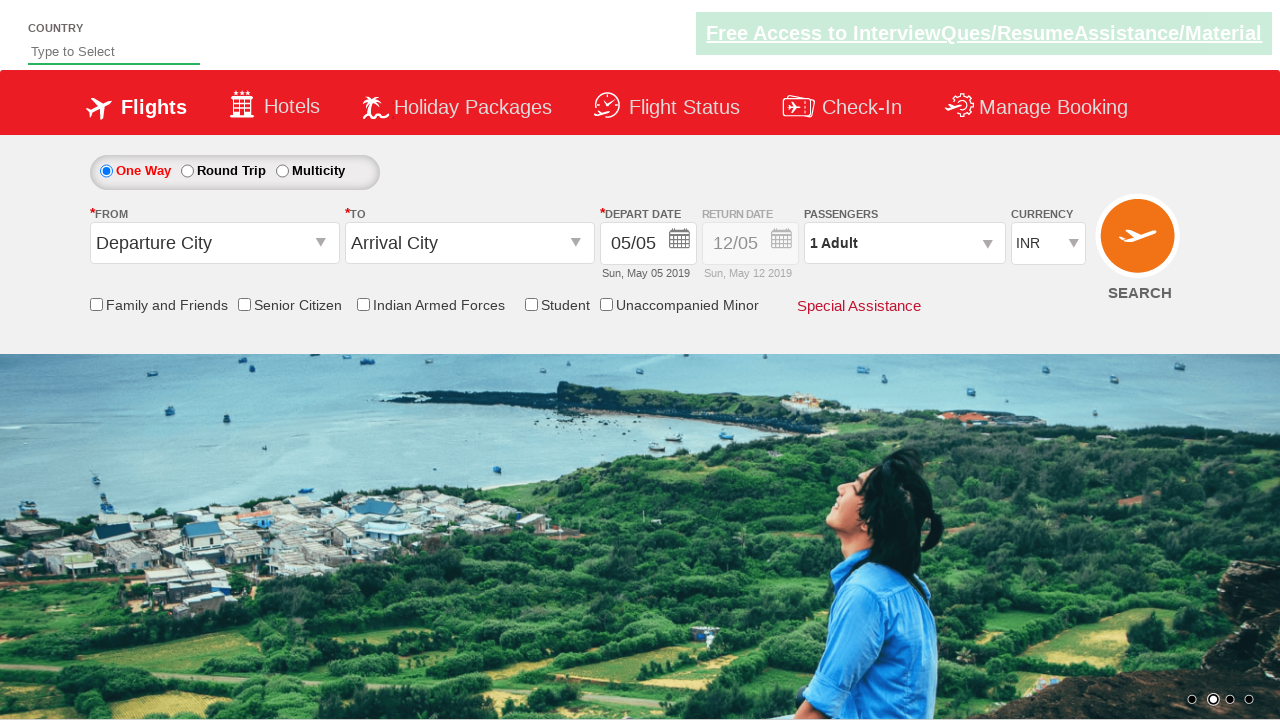

Clicked passenger info dropdown to open it at (904, 243) on #divpaxinfo
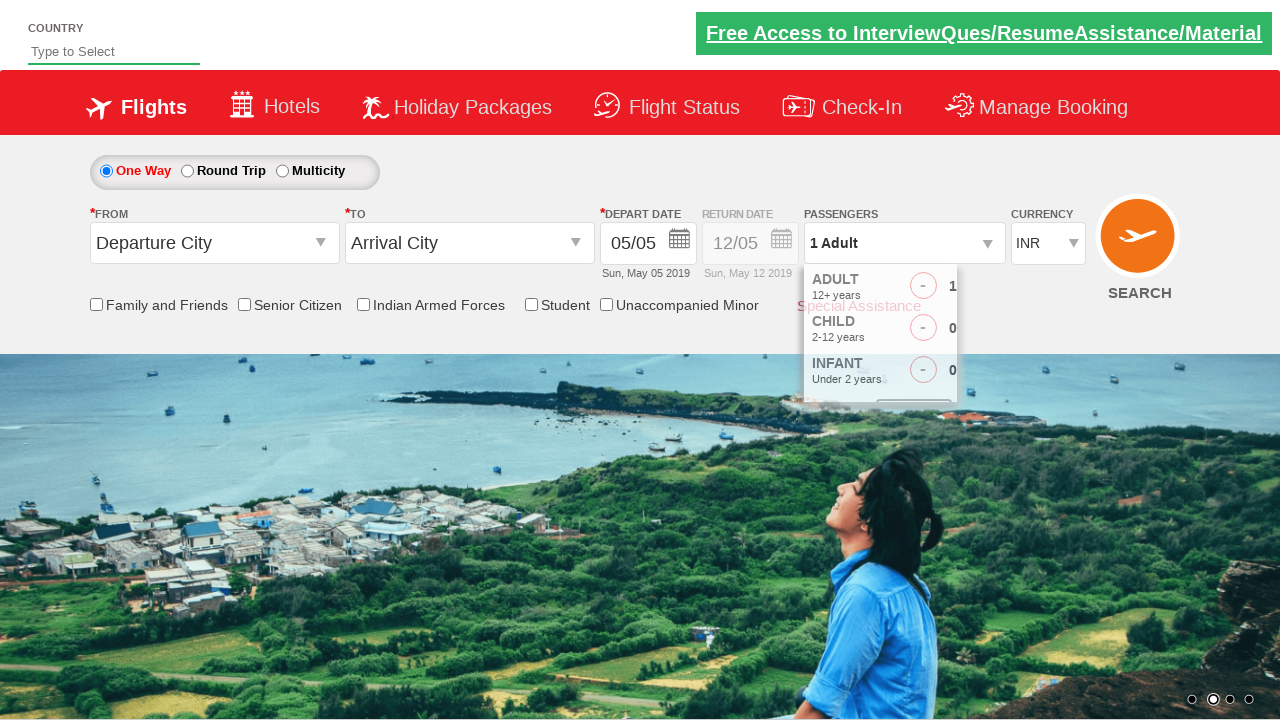

Clicked adult increment button (iteration 1/4) at (982, 288) on #hrefIncAdt
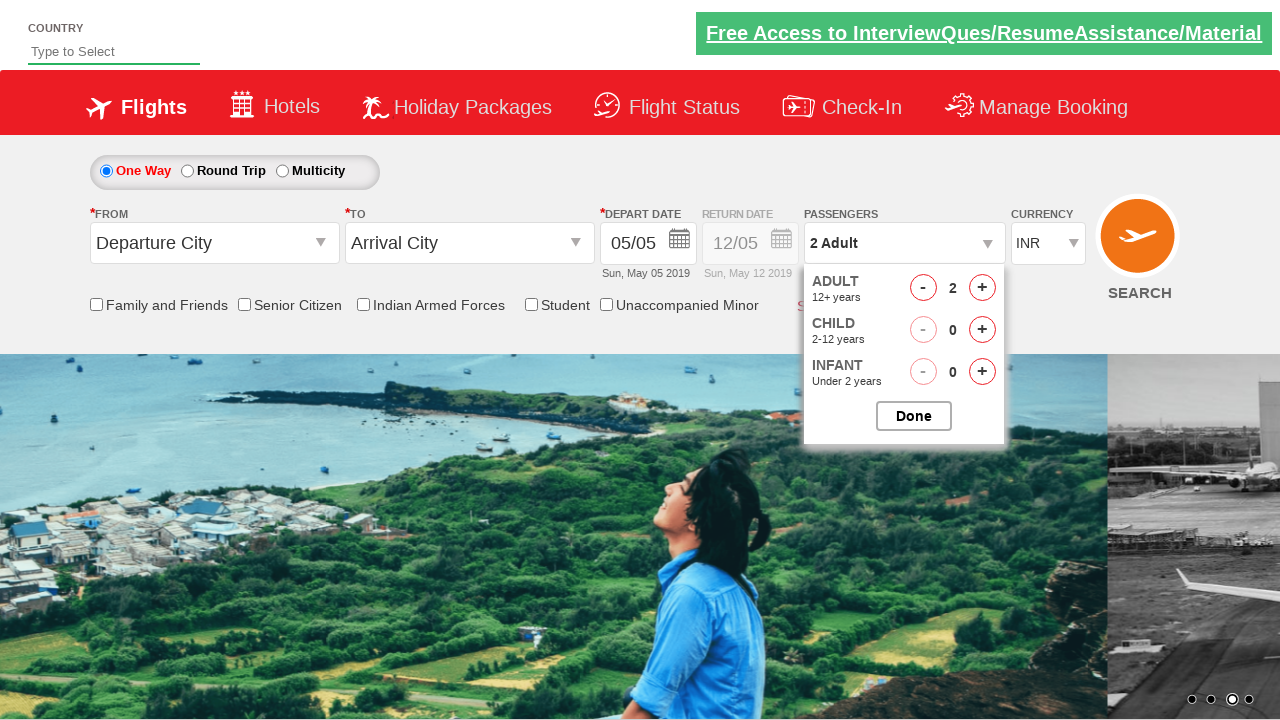

Clicked adult increment button (iteration 2/4) at (982, 288) on #hrefIncAdt
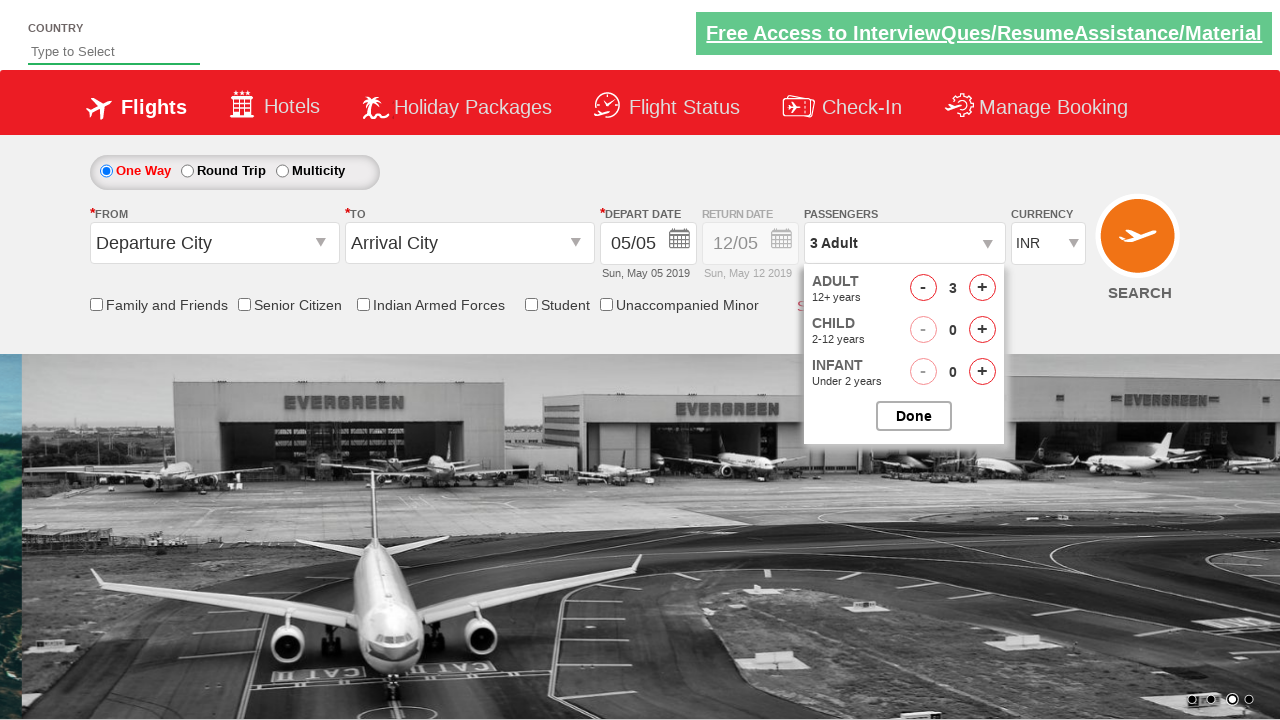

Clicked adult increment button (iteration 3/4) at (982, 288) on #hrefIncAdt
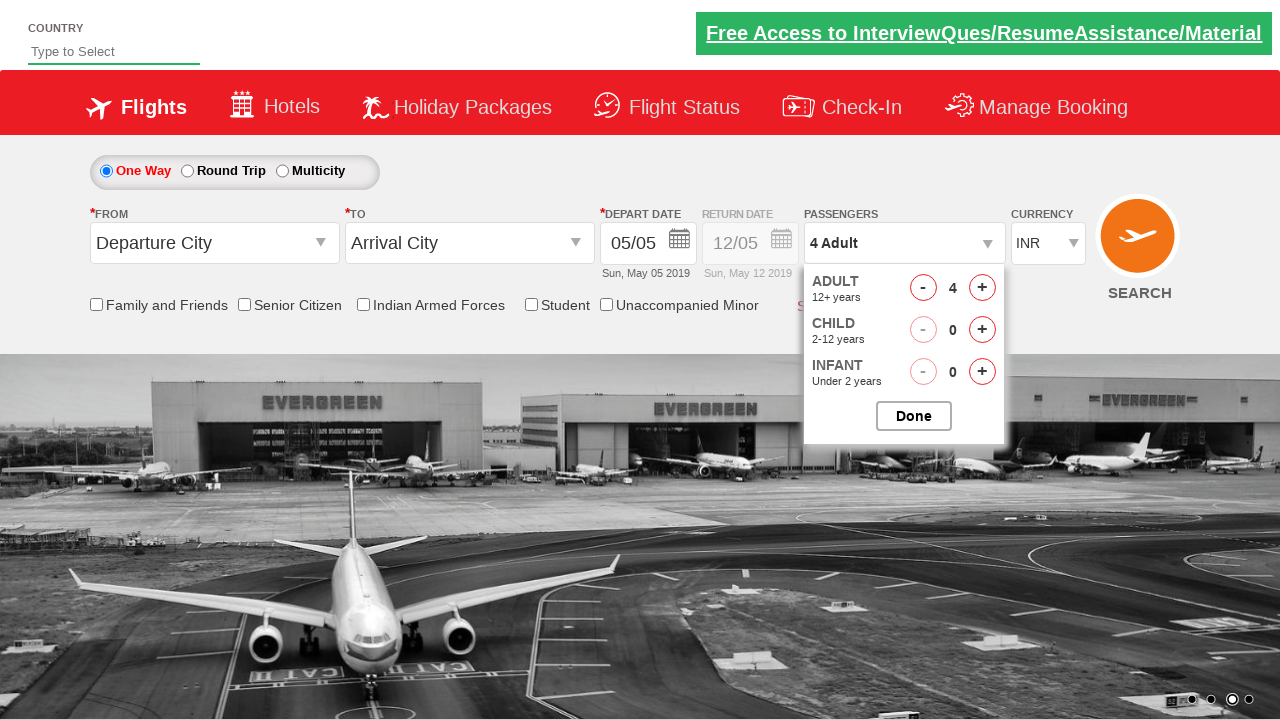

Clicked adult increment button (iteration 4/4) at (982, 288) on #hrefIncAdt
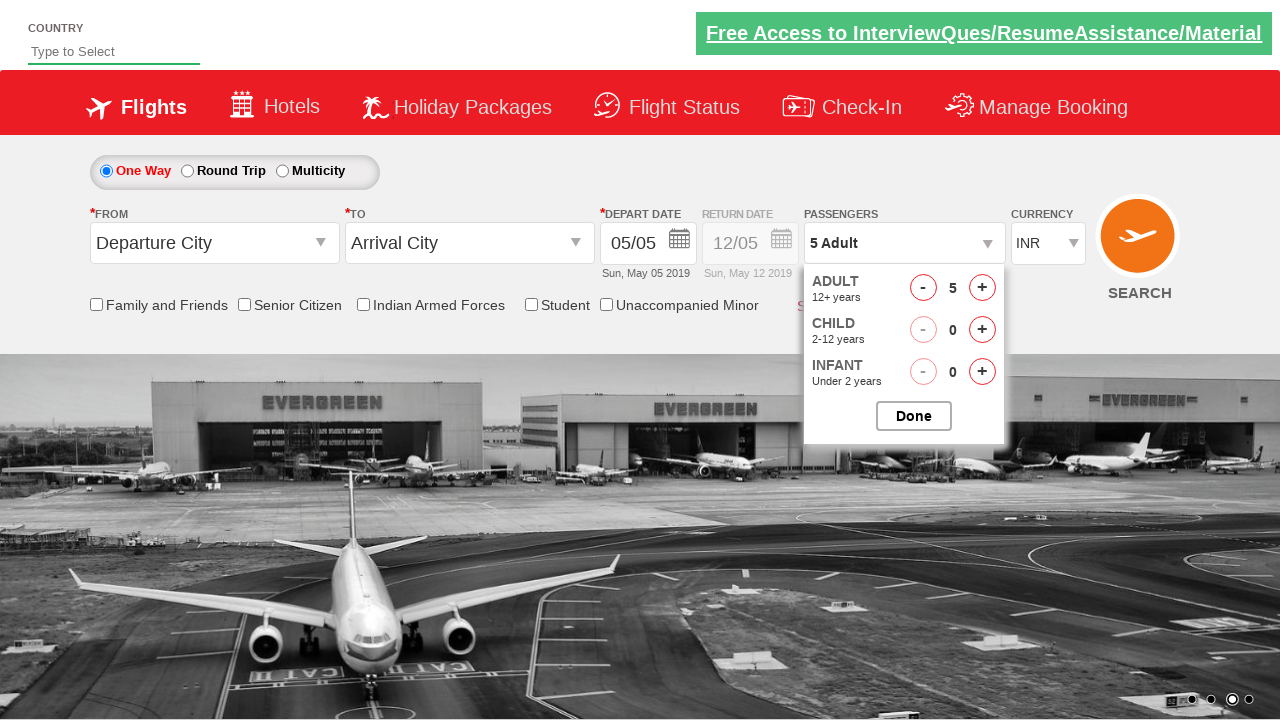

Clicked children increment button (iteration 1/3) at (982, 330) on #hrefIncChd
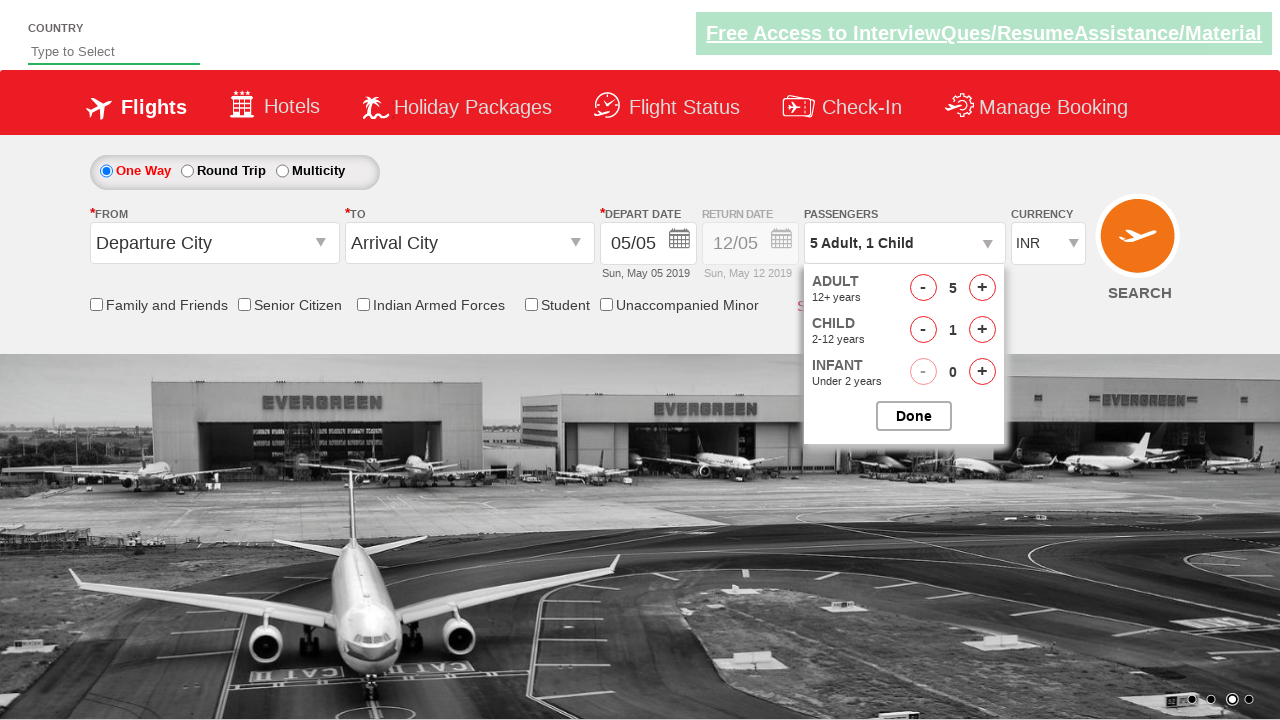

Clicked children increment button (iteration 2/3) at (982, 330) on #hrefIncChd
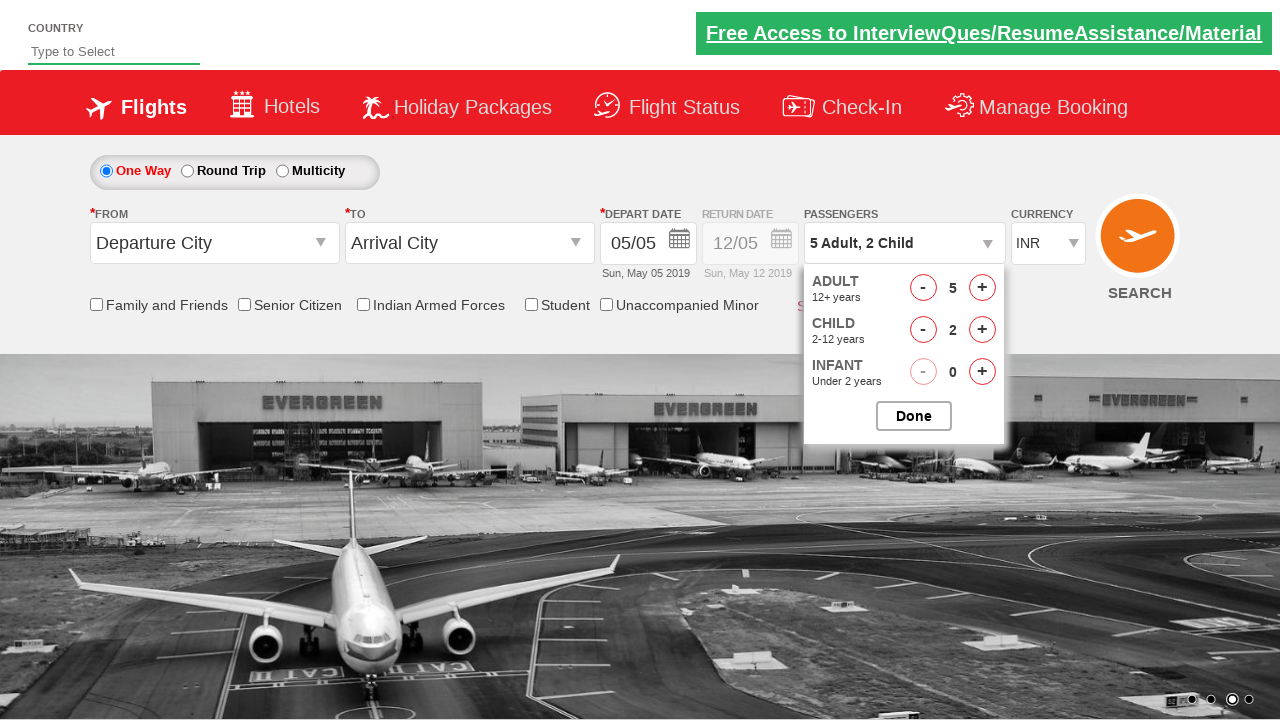

Clicked children increment button (iteration 3/3) at (982, 330) on #hrefIncChd
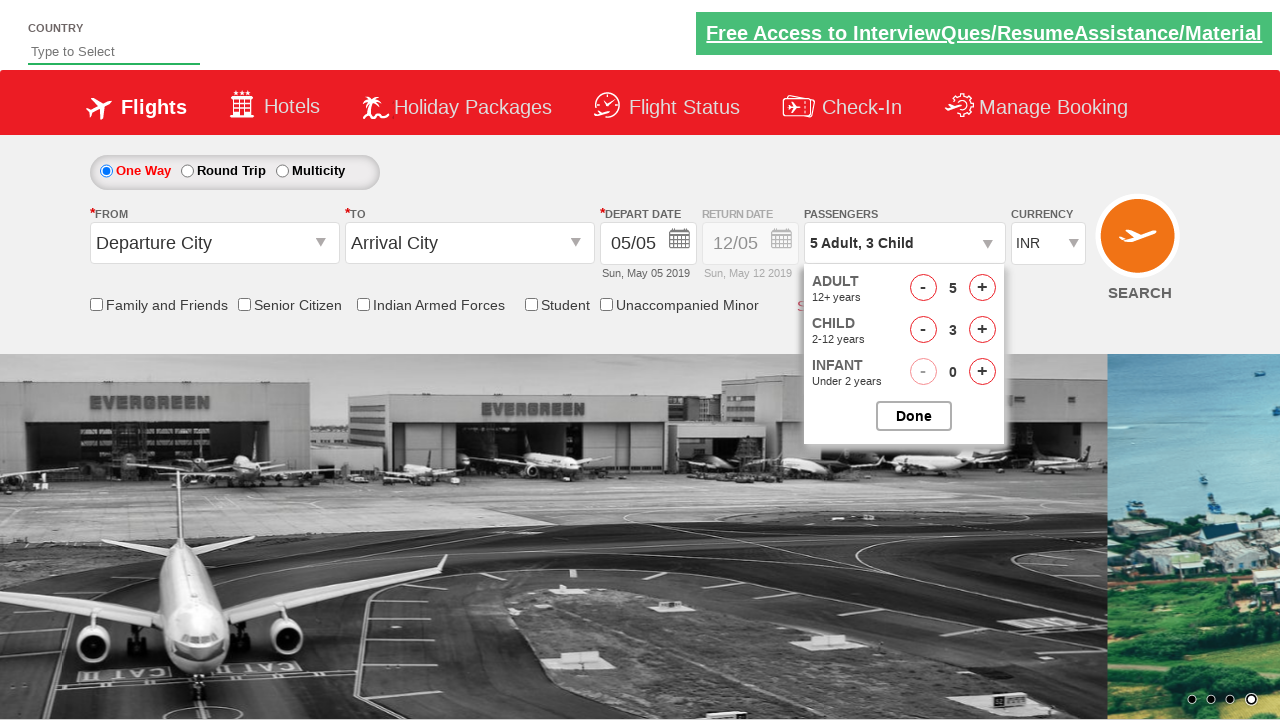

Clicked infant increment button at (982, 372) on #hrefIncInf
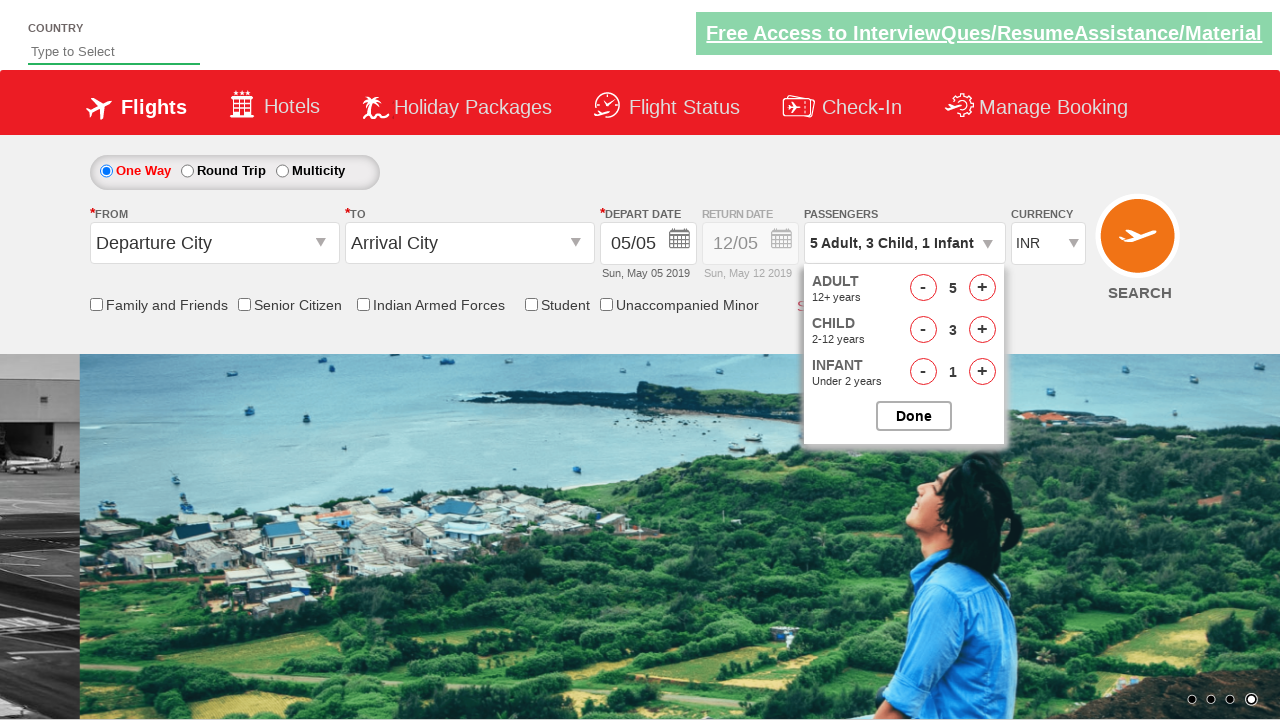

Closed the passenger selection dropdown at (914, 416) on #btnclosepaxoption
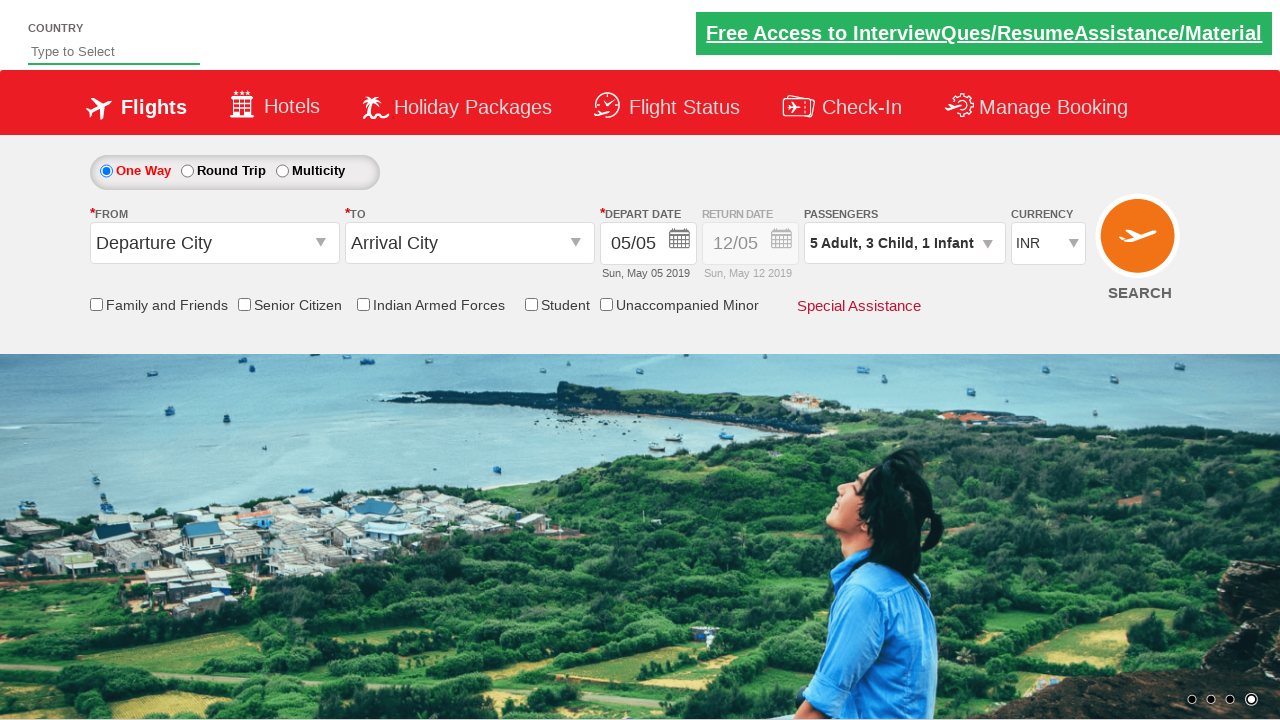

Retrieved passenger info text: 5 Adult, 3 Child, 1 Infant
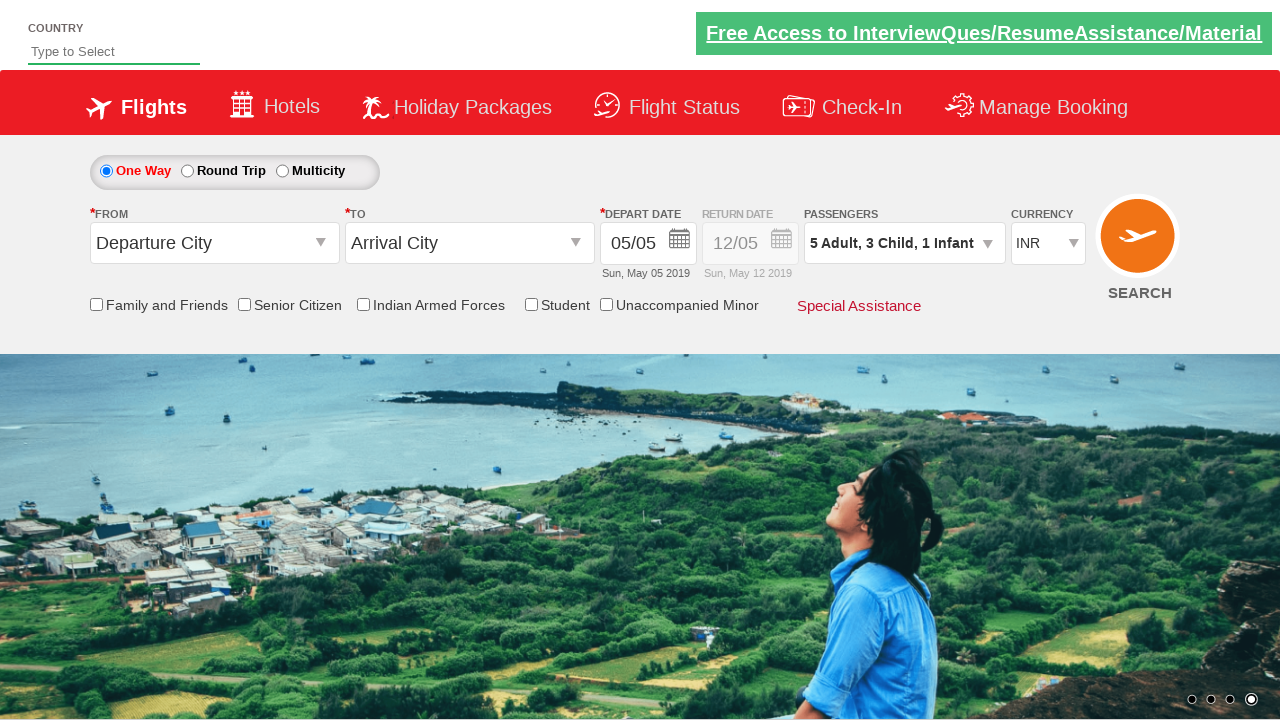

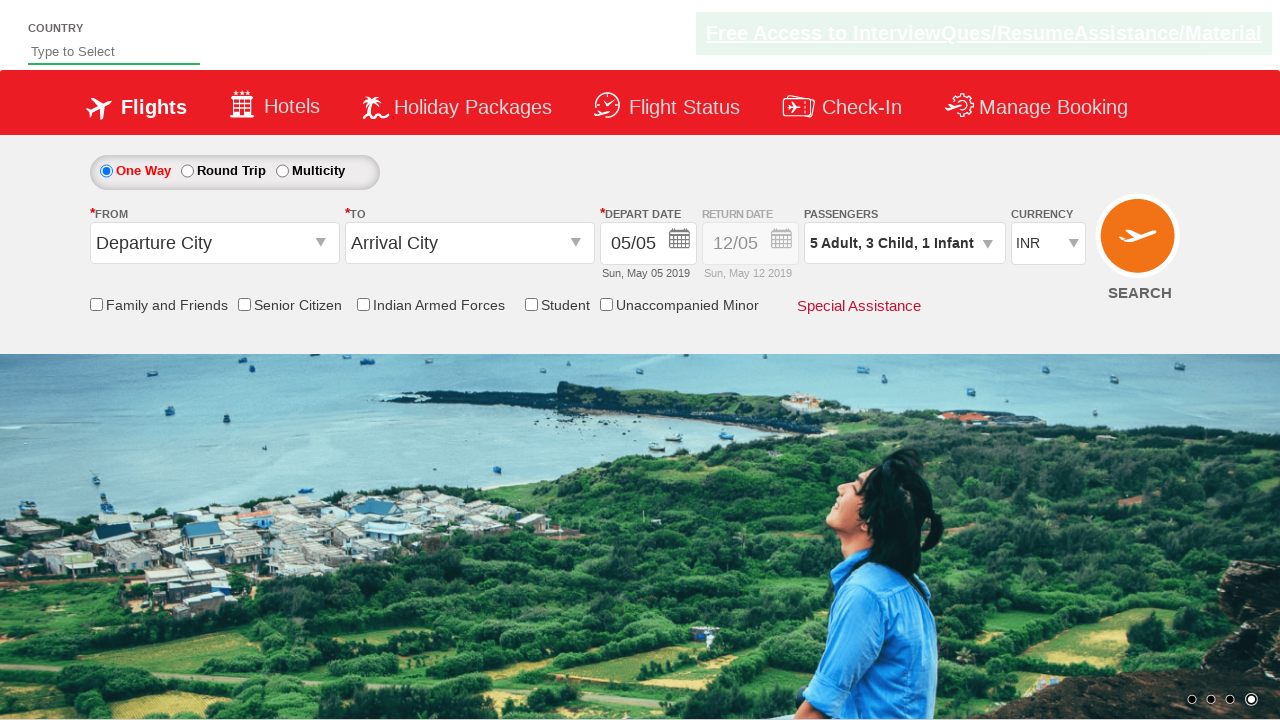